Tests registration form by filling in first name, last name, and email fields, then submitting the form

Starting URL: http://suninjuly.github.io/registration1.html

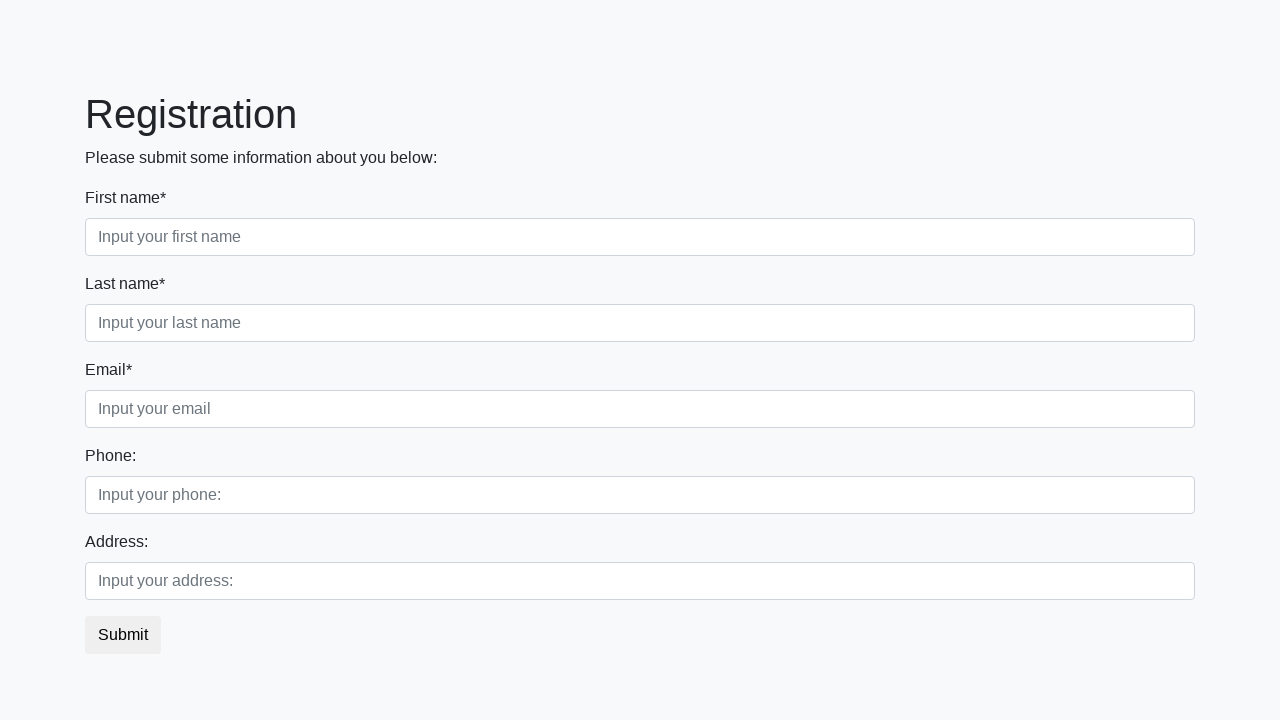

Filled first name field with 'Vasia' on input.first:required
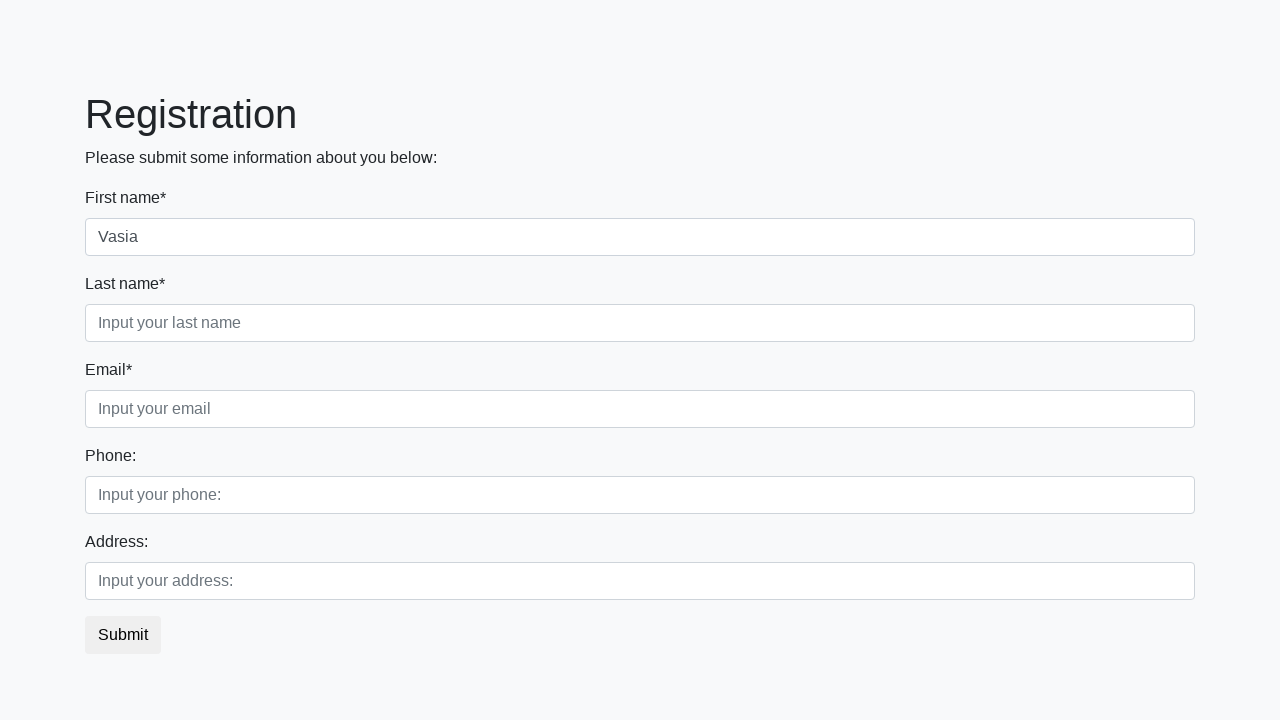

Filled last name field with 'Pupkin' on input.second:required
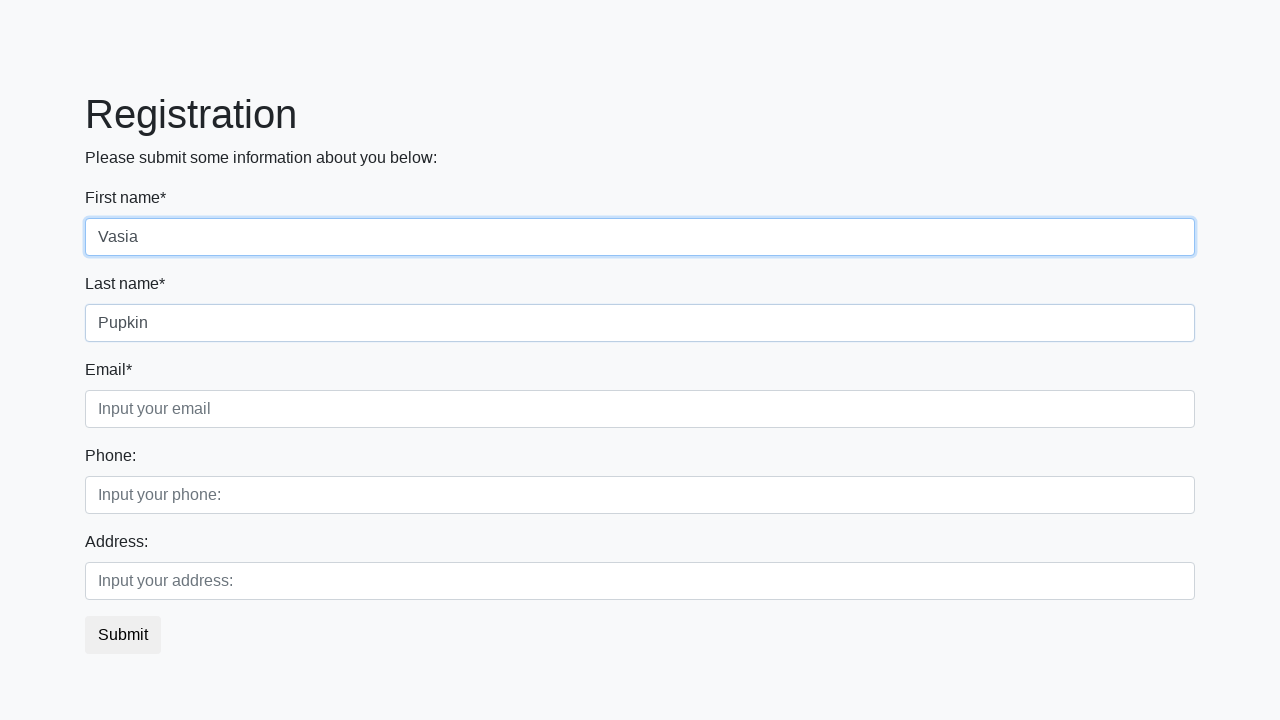

Filled email field with 'VP@gmail.com' on input.third:required
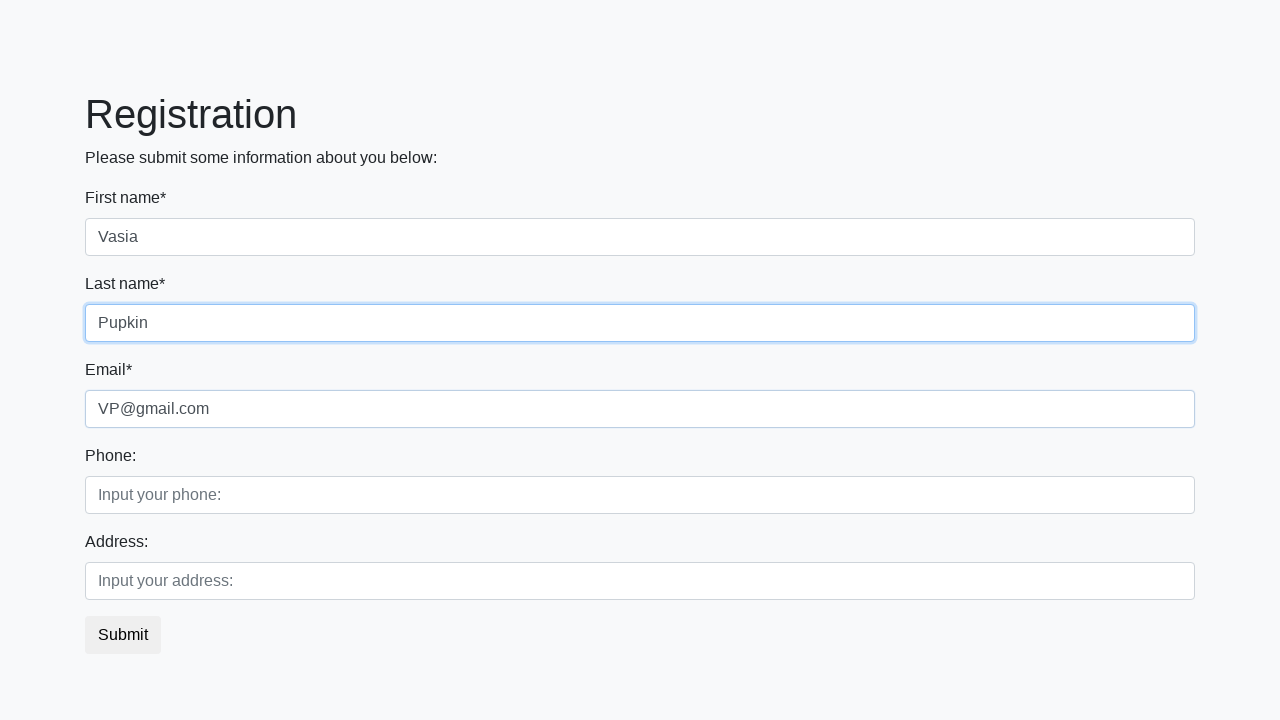

Clicked submit button to register at (123, 635) on button.btn
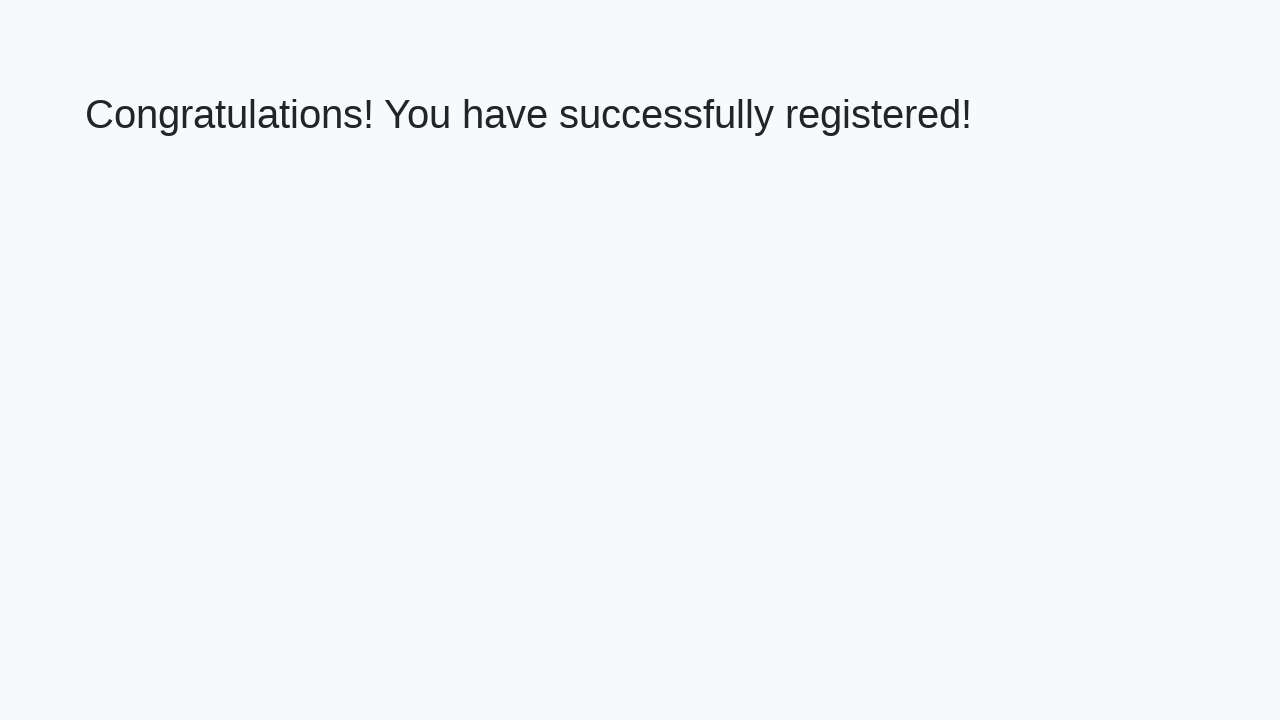

Registration success message appeared
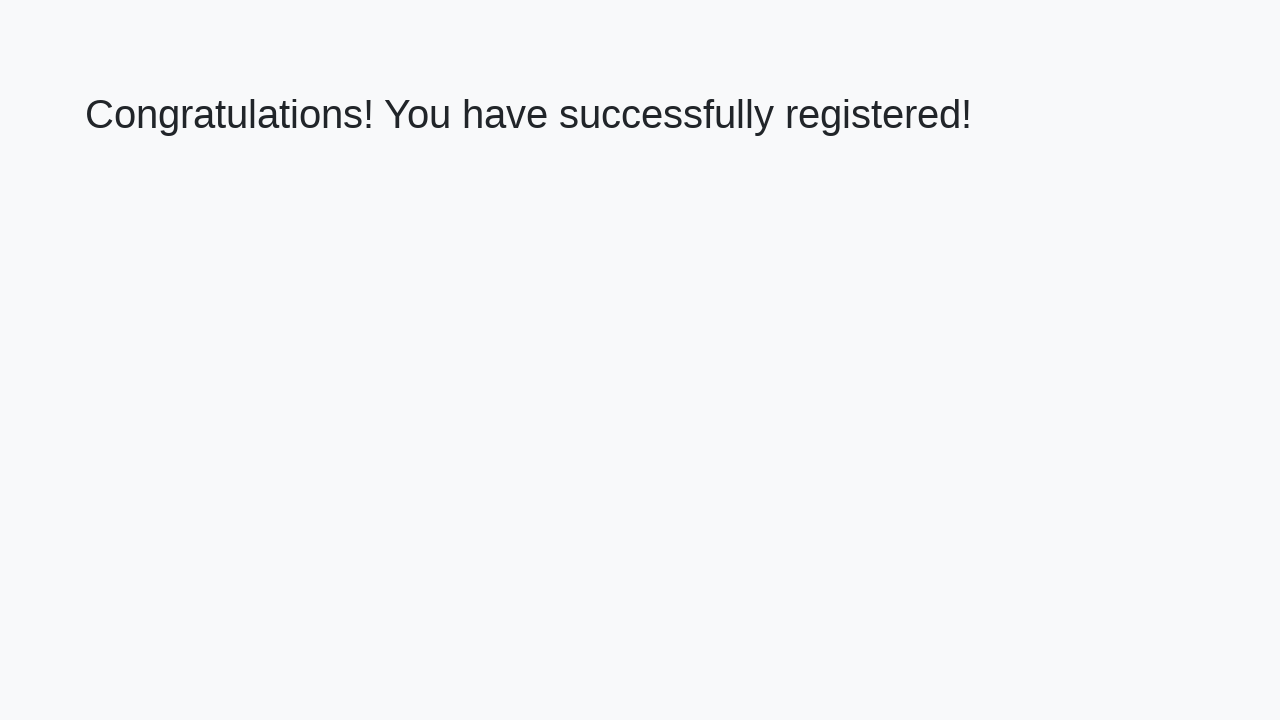

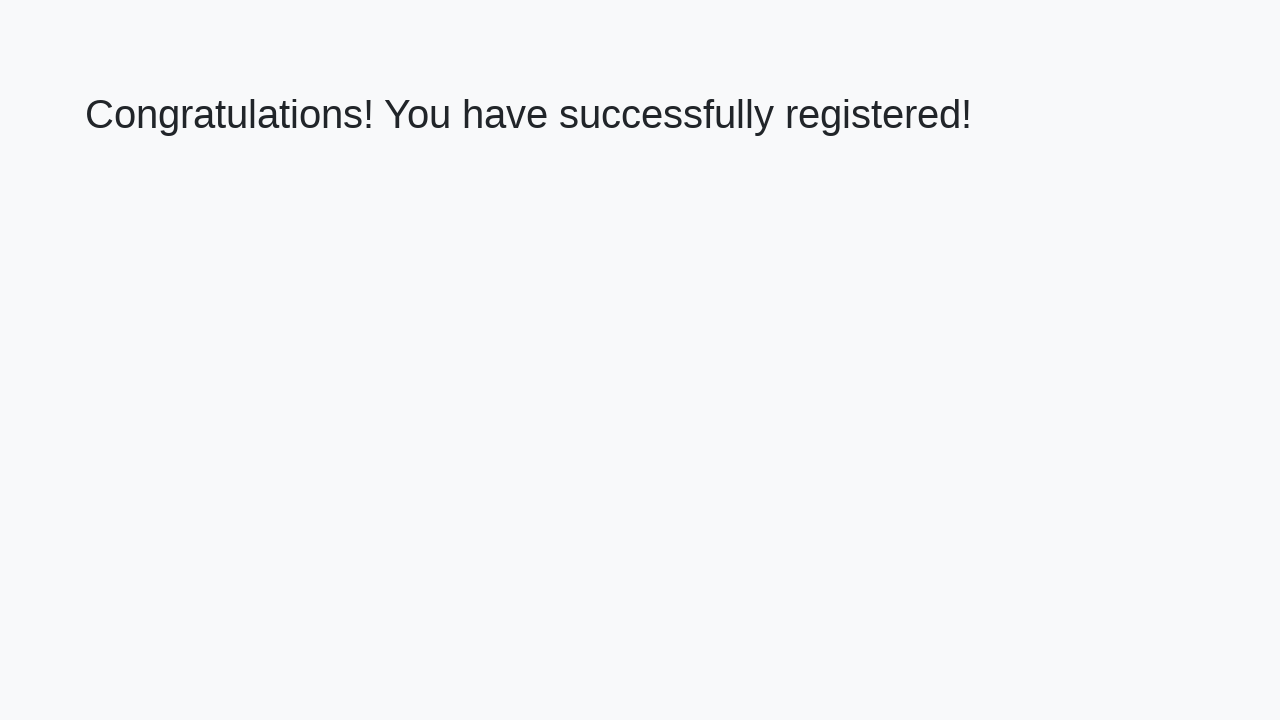